Navigates to Simplilearn website and maximizes the browser window

Starting URL: https://www.simplilearn.com

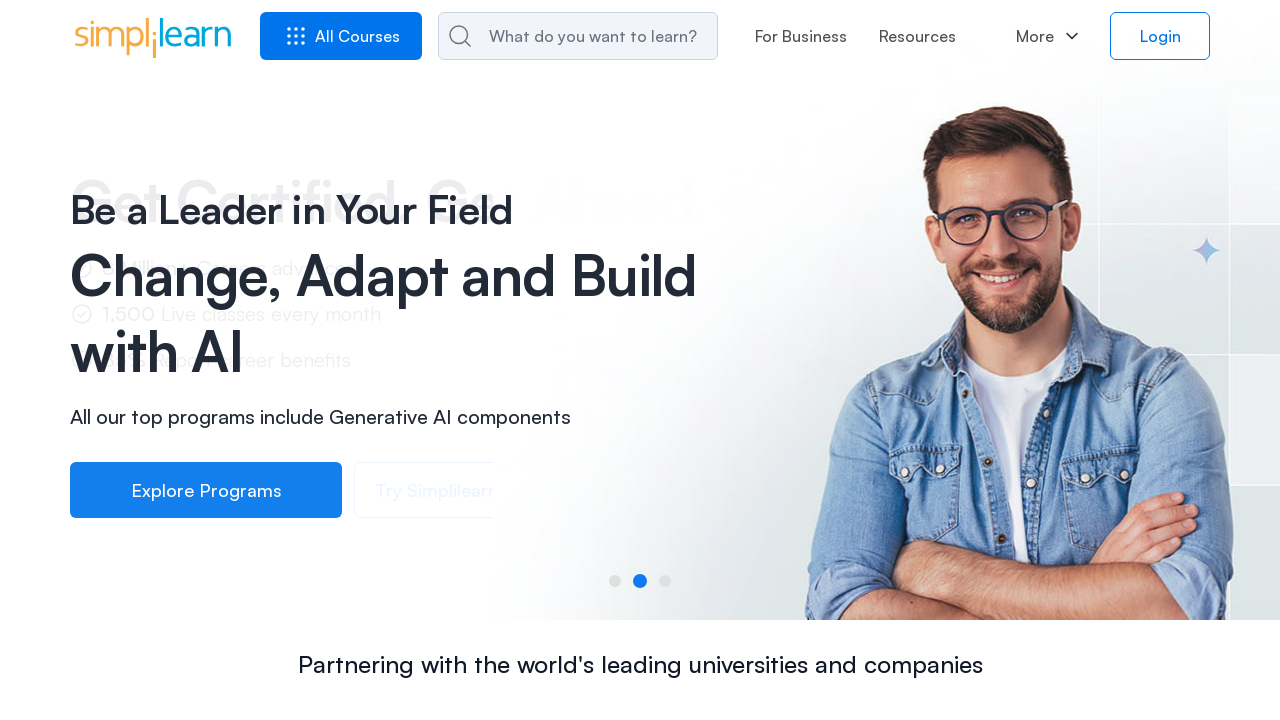

Waited for page to load (domcontentloaded state)
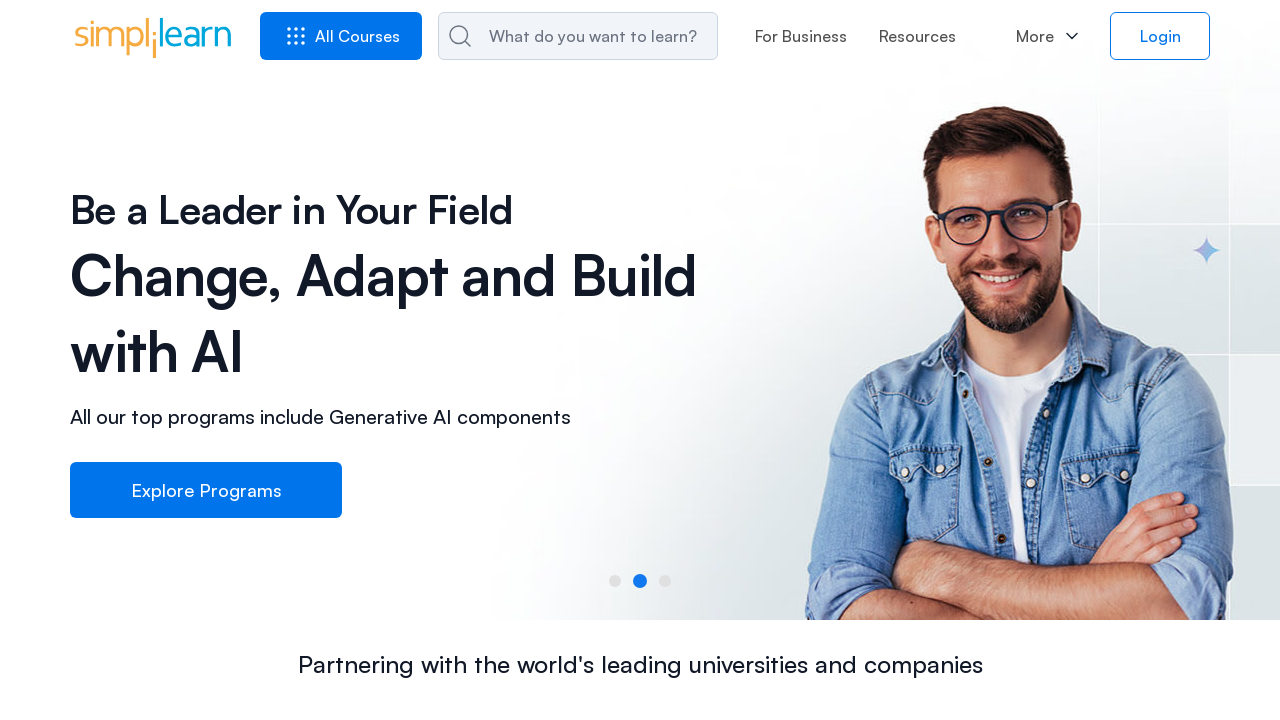

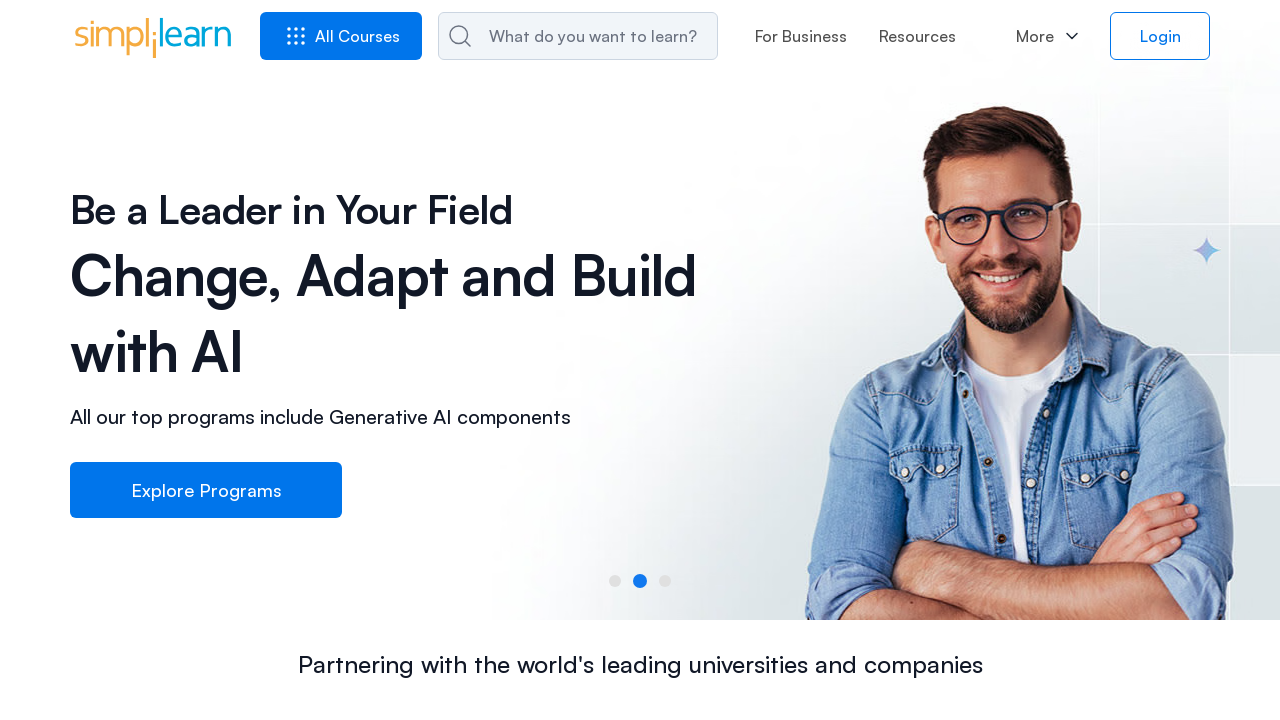